Navigates to the main page and clicks on a web form button to access the form page

Starting URL: https://bonigarcia.dev/selenium-webdriver-java/

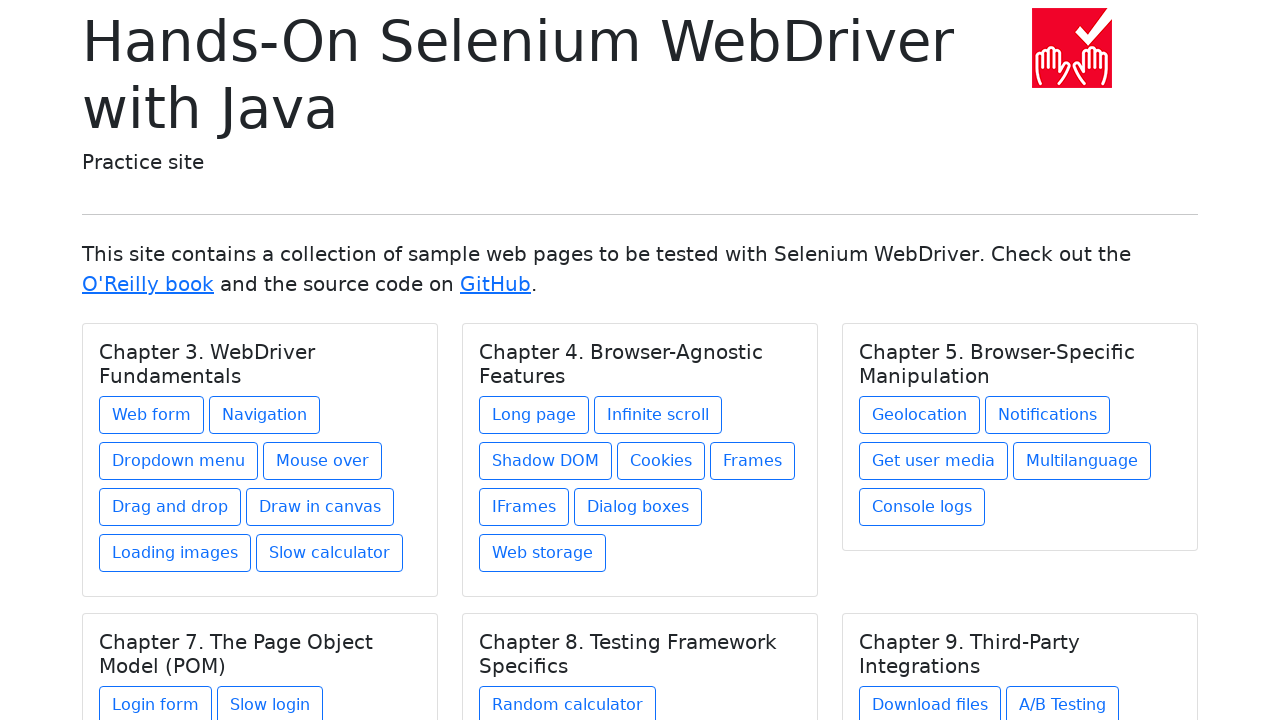

Navigated to main page
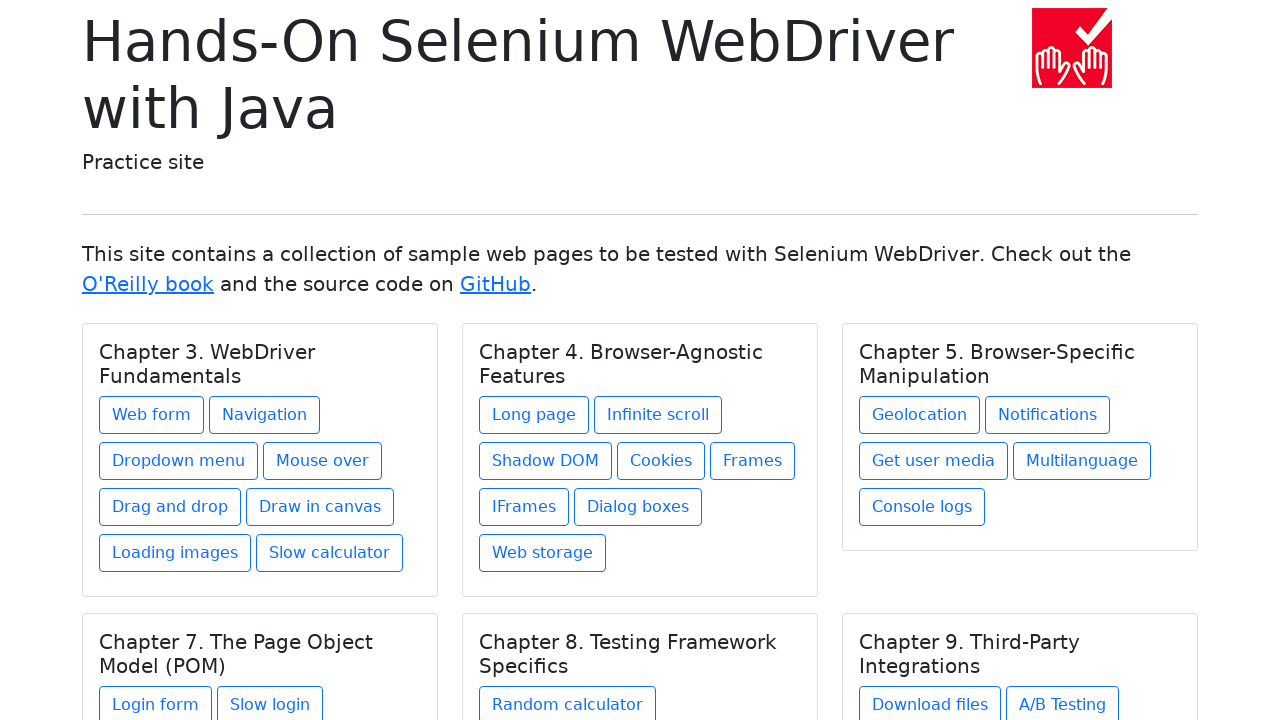

Clicked web form button at (152, 415) on xpath=//div[@class='card-body']//a[contains(@class, 'btn')]
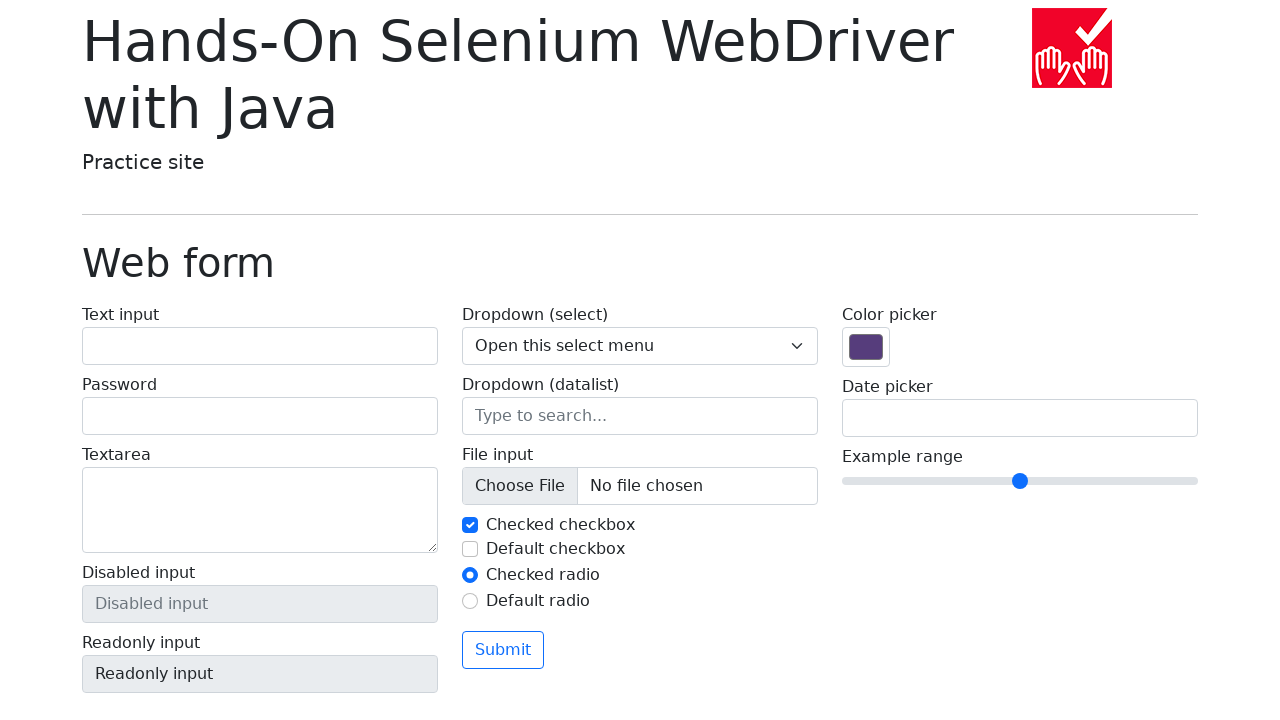

Web form page loaded and header verified
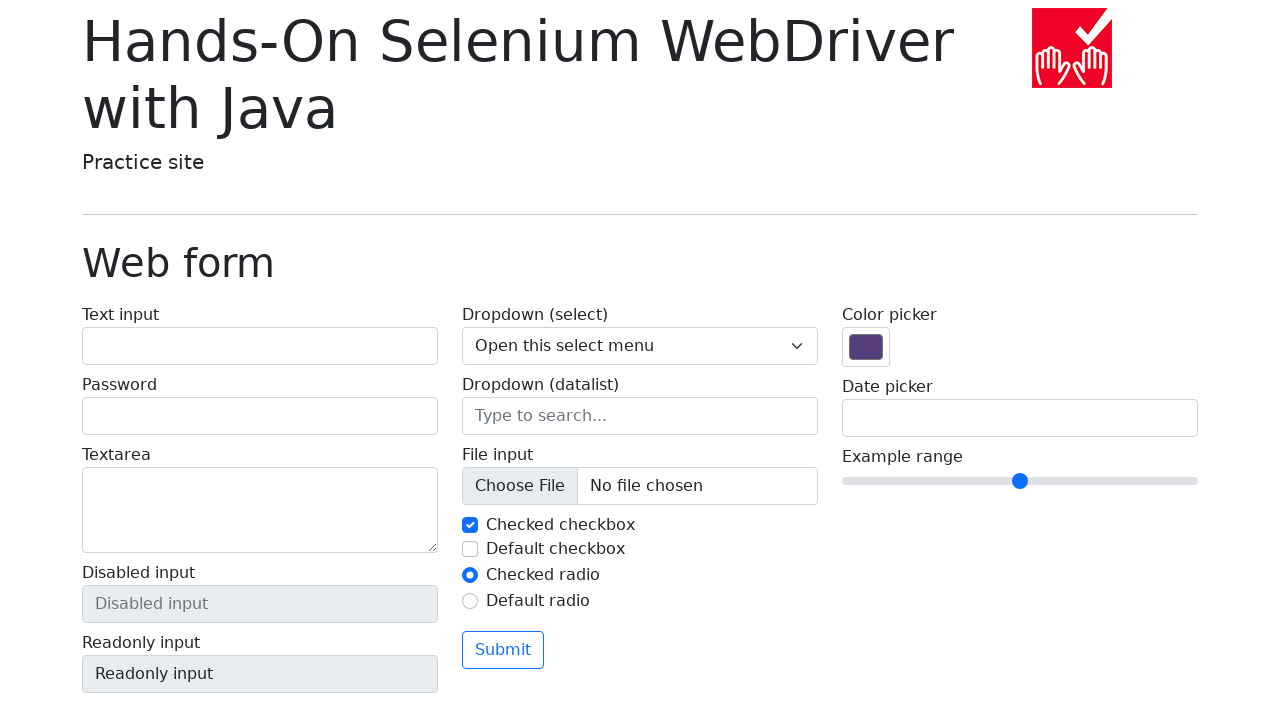

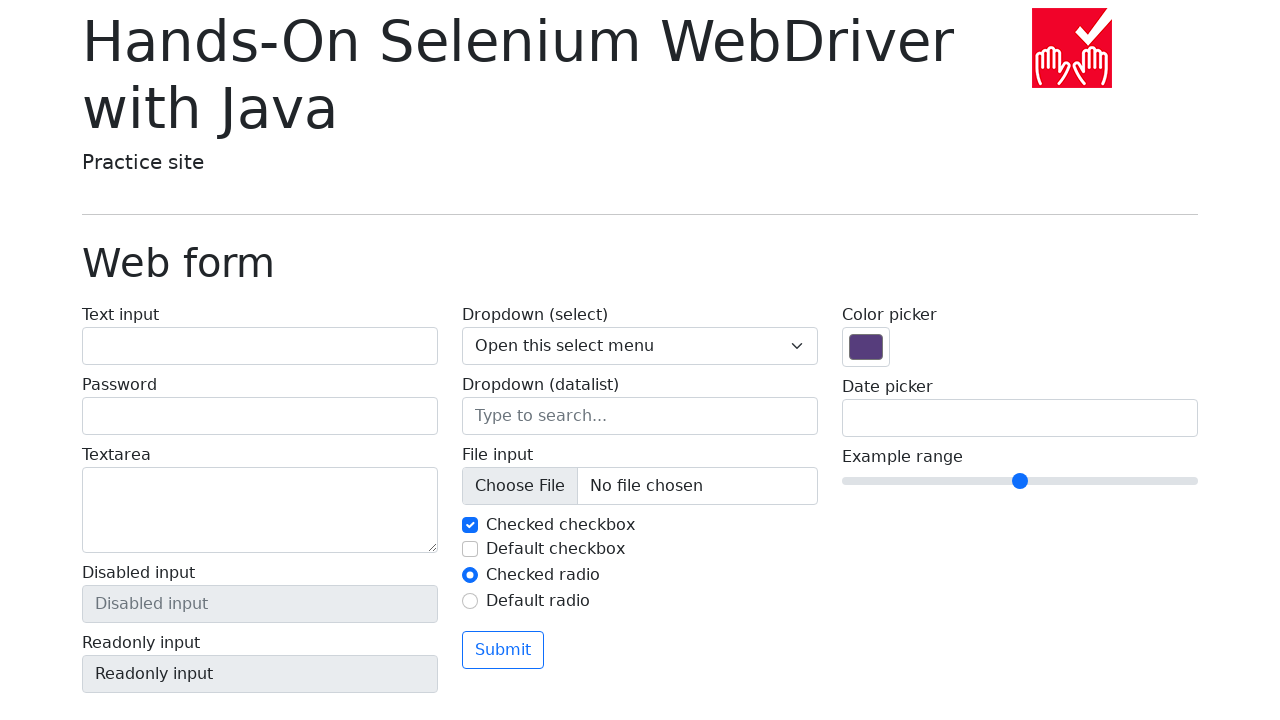